Tests various dropdown selection methods including autocomplete suggestions, standard dropdowns with different selection methods, and incrementing passenger count

Starting URL: https://rahulshettyacademy.com/dropdownsPractise/#

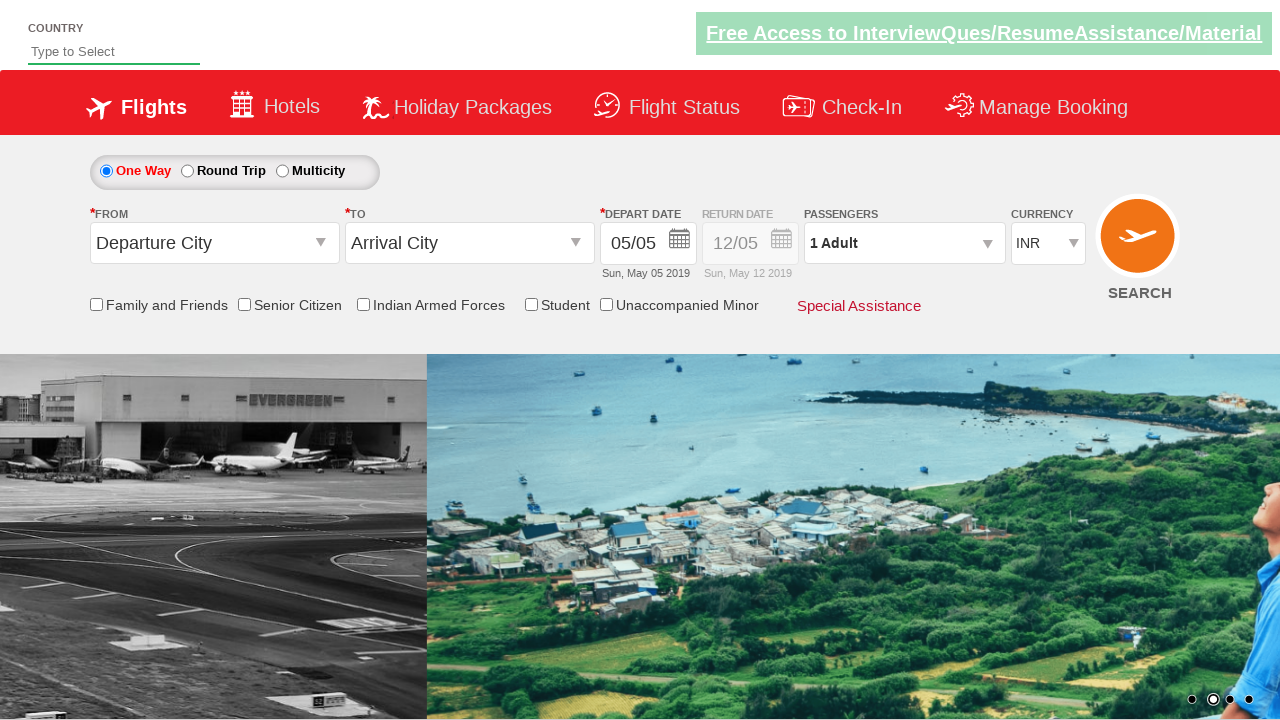

Filled autocomplete field with 'ar' on #autosuggest
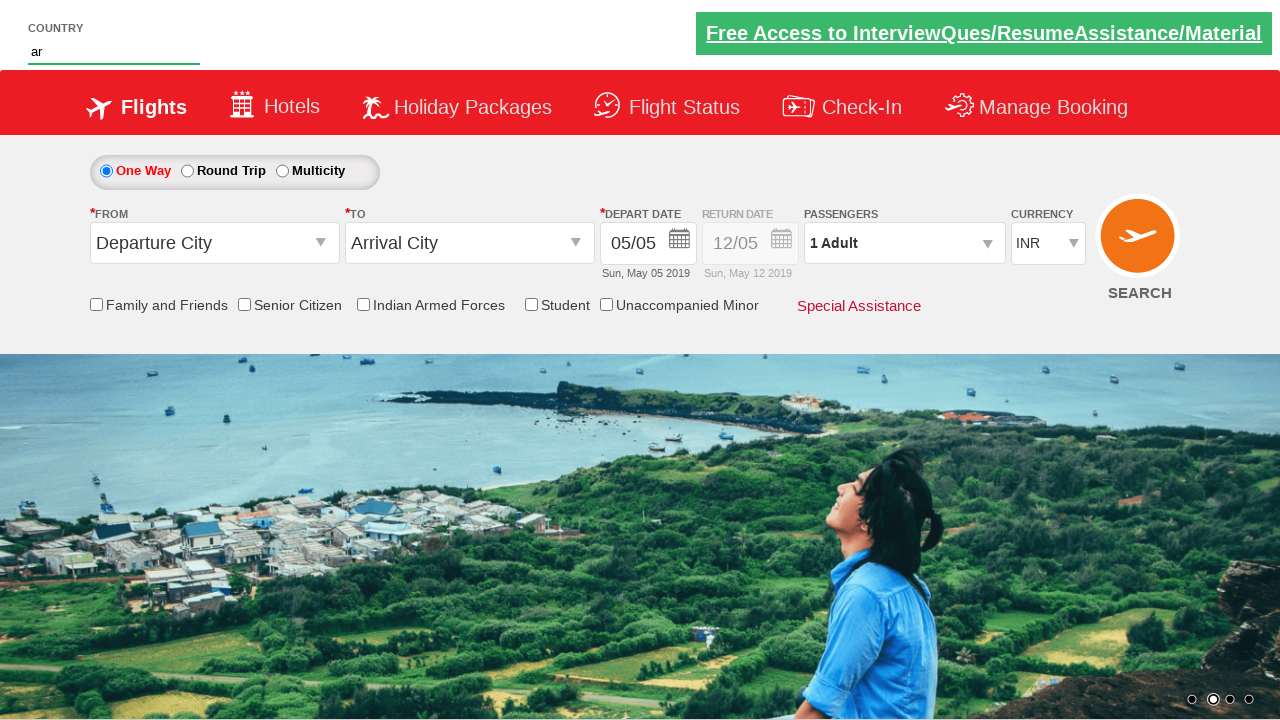

Autocomplete suggestions appeared
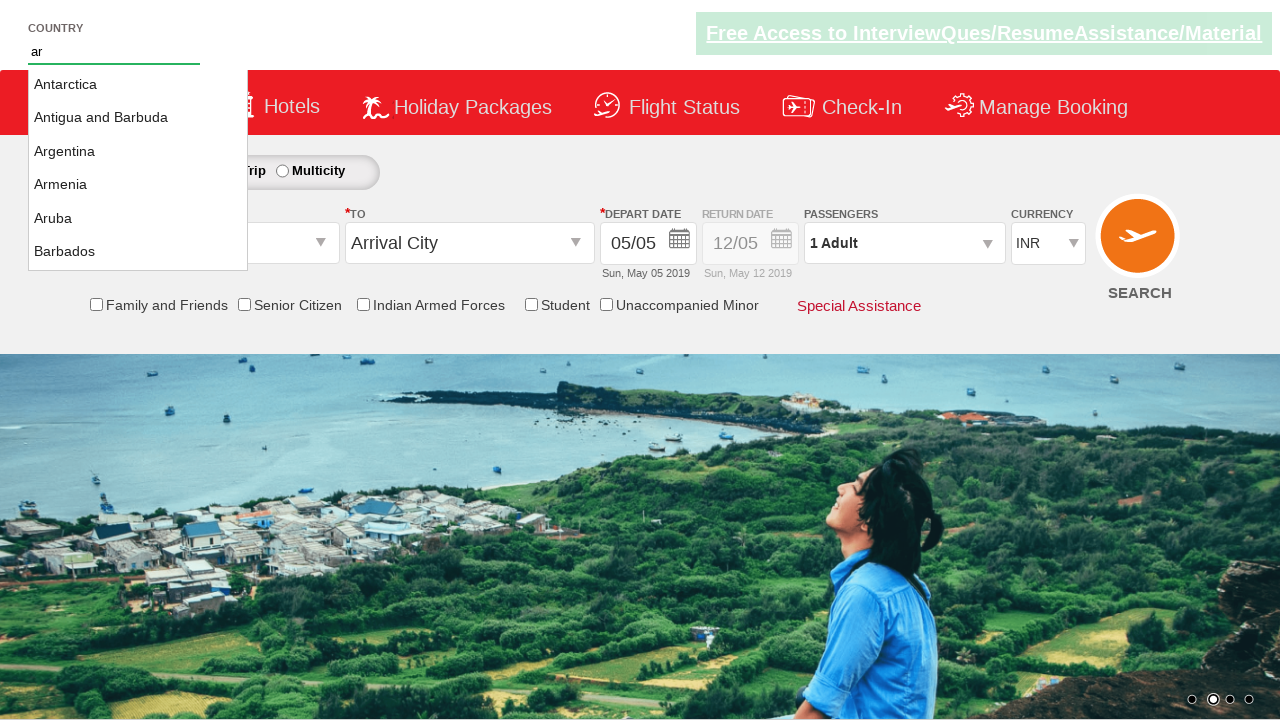

Selected 'San Marino' from autocomplete suggestions at (138, 168) on xpath=//li[@class='ui-menu-item']//a >> nth=23
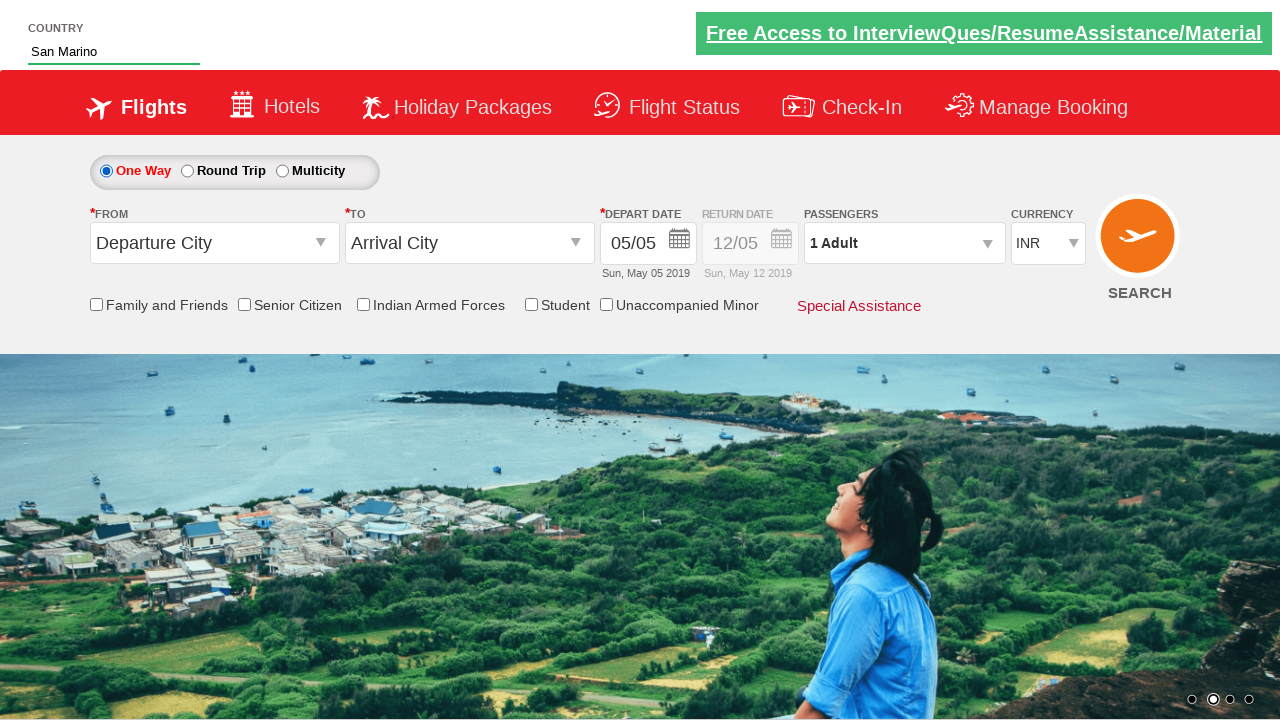

Selected currency dropdown by index (INR) on #ctl00_mainContent_DropDownListCurrency
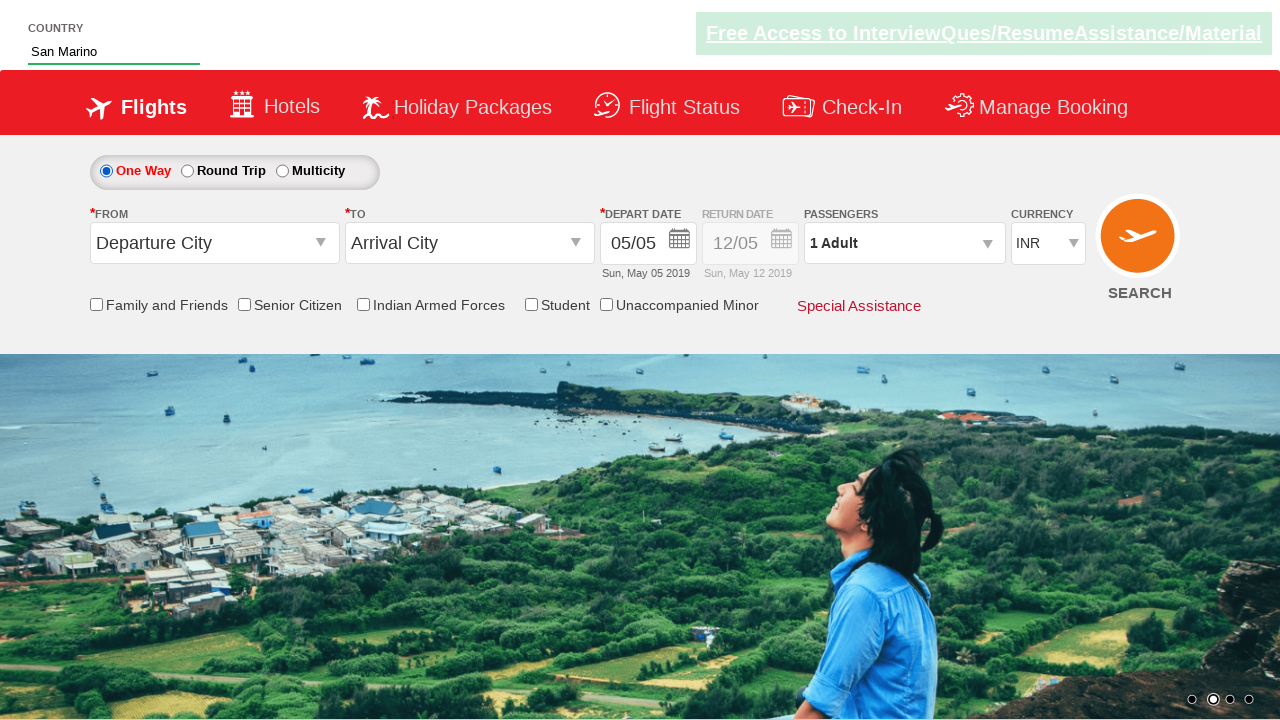

Selected currency dropdown by value (AED) on #ctl00_mainContent_DropDownListCurrency
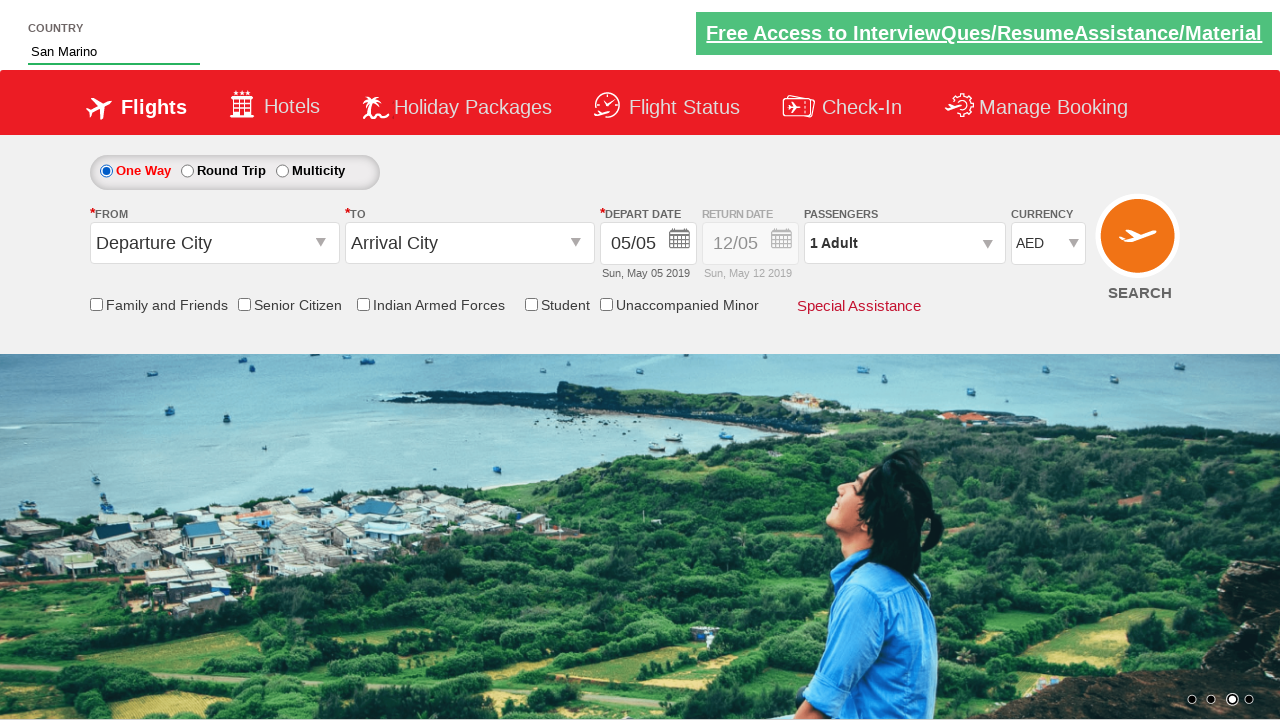

Selected currency dropdown by visible text (USD) on #ctl00_mainContent_DropDownListCurrency
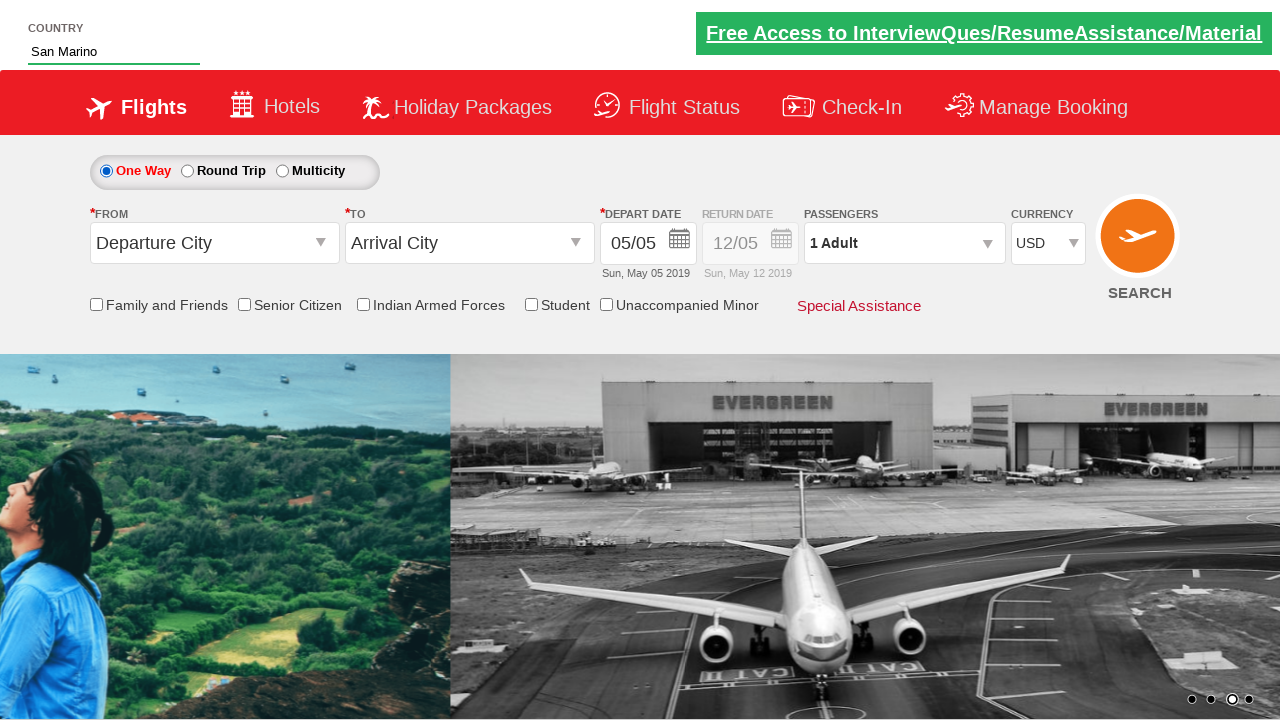

Clicked on passenger info dropdown at (904, 243) on #divpaxinfo
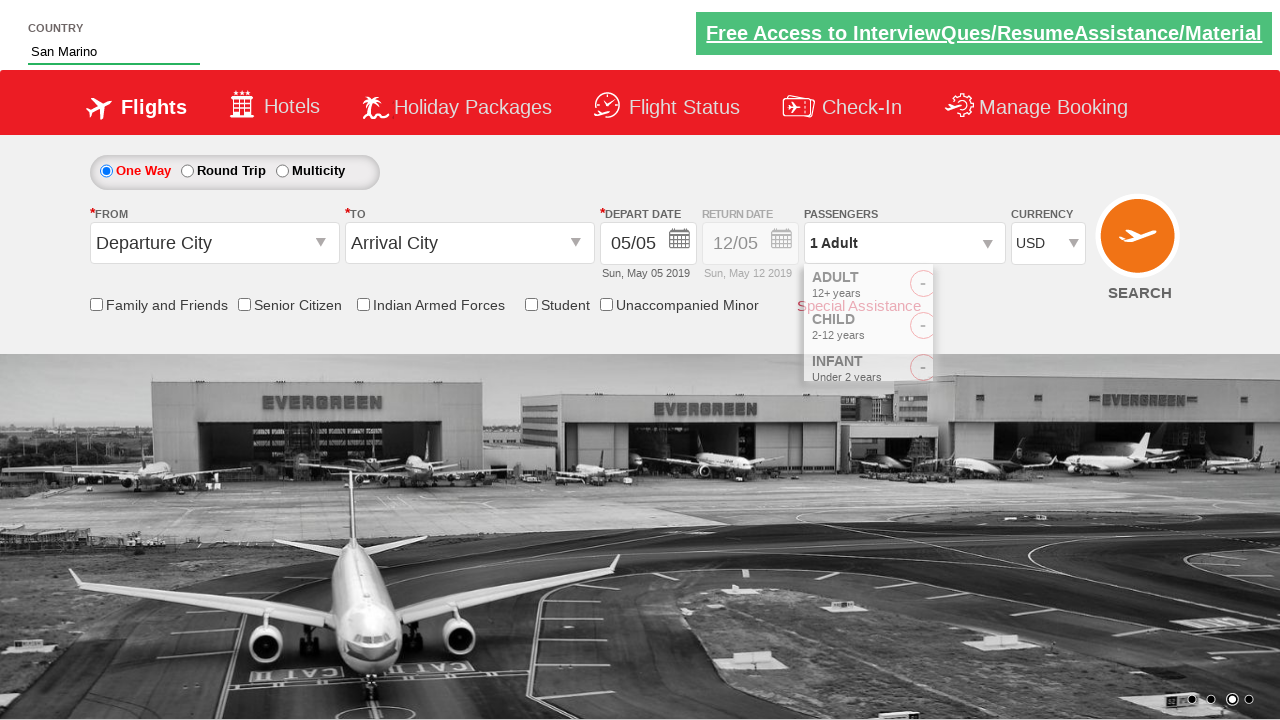

Waited for passenger dropdown to expand
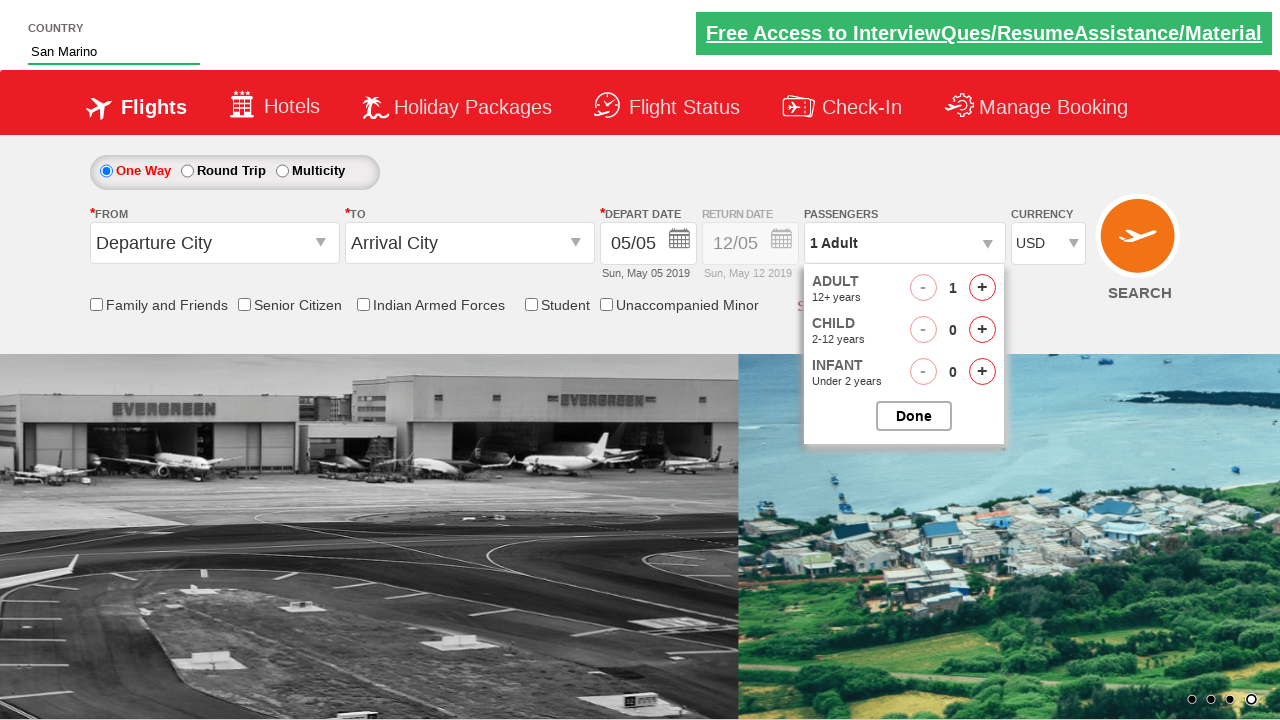

Incremented child passenger count (click 1 of 4) at (982, 330) on xpath=//span[@id='hrefIncChd']
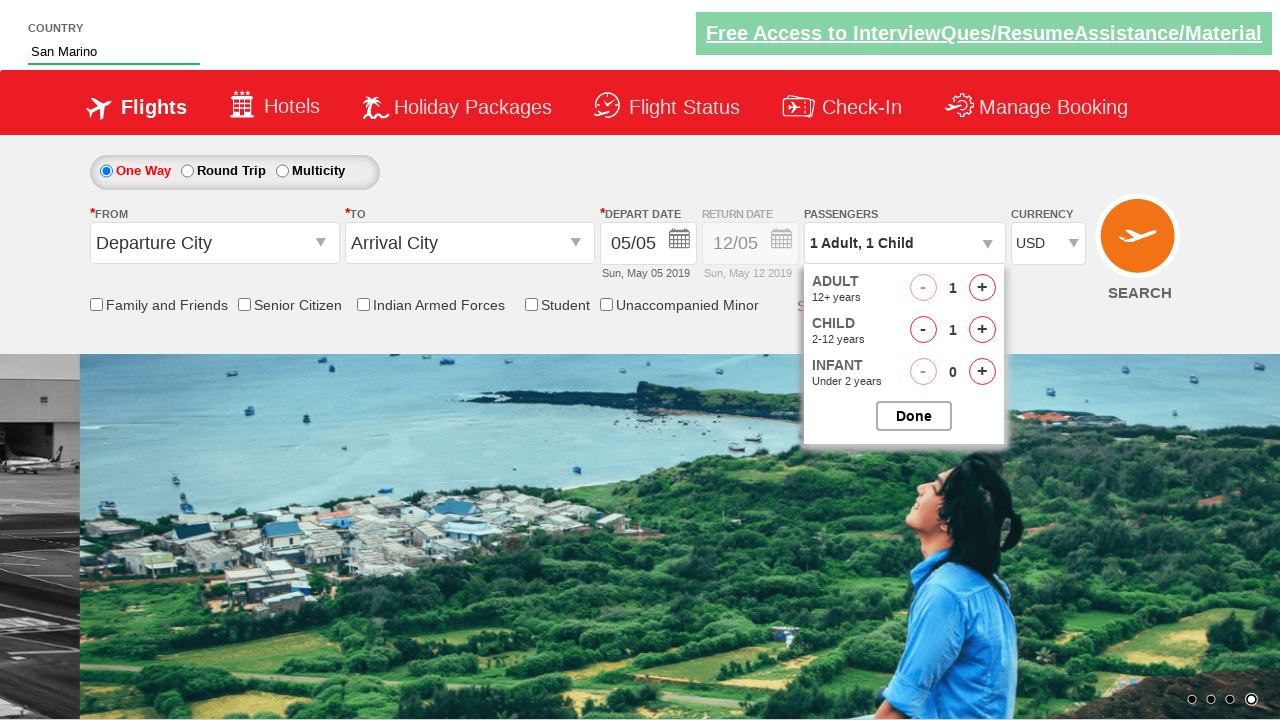

Incremented child passenger count (click 2 of 4) at (982, 330) on xpath=//span[@id='hrefIncChd']
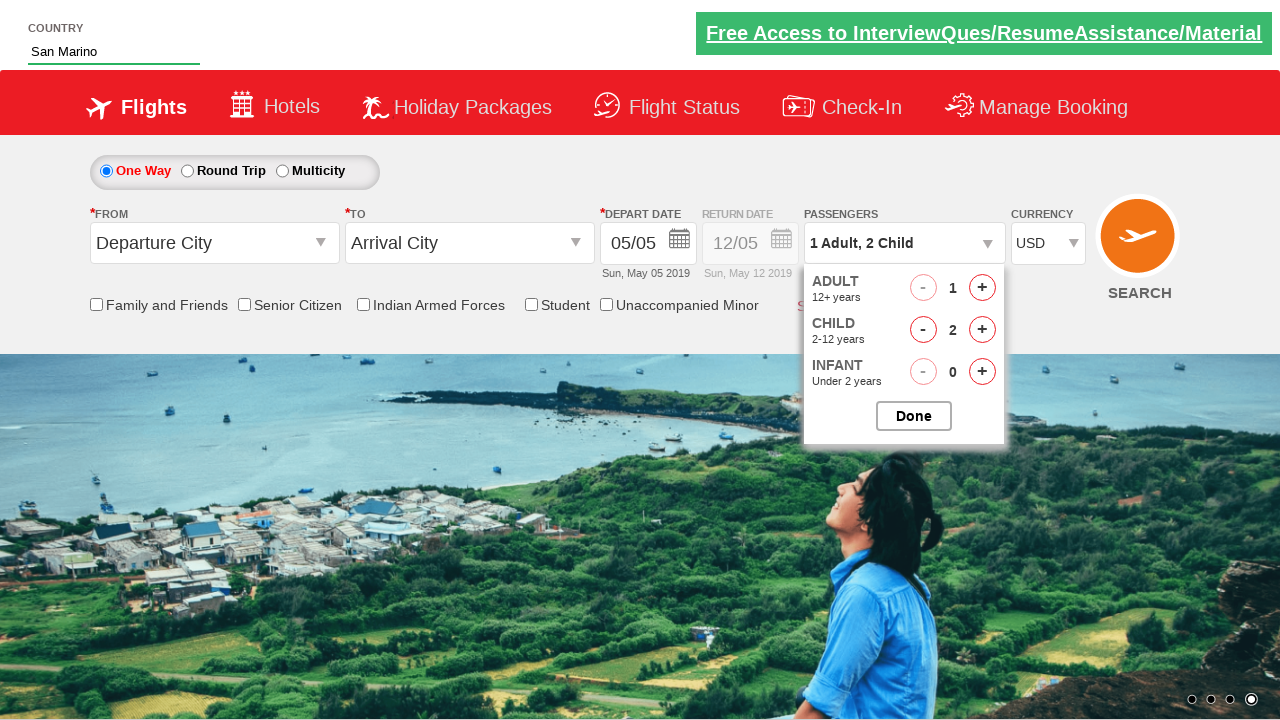

Incremented child passenger count (click 3 of 4) at (982, 330) on xpath=//span[@id='hrefIncChd']
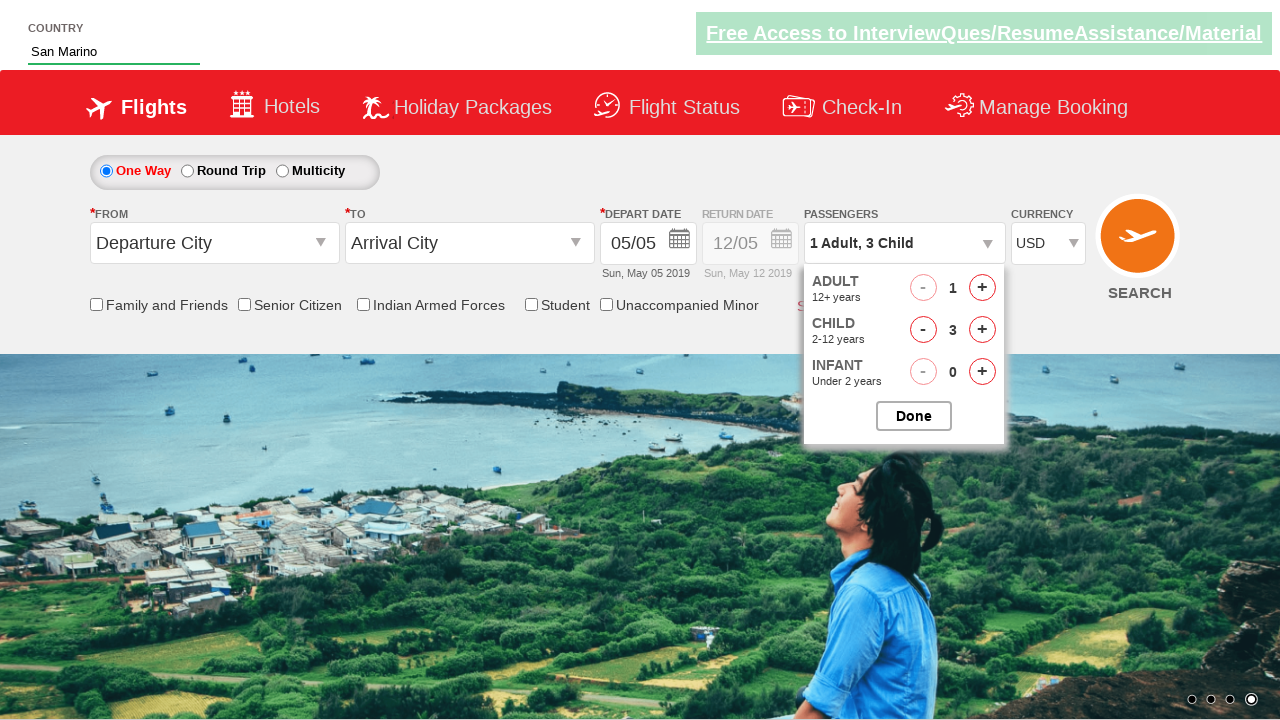

Incremented child passenger count (click 4 of 4) at (982, 330) on xpath=//span[@id='hrefIncChd']
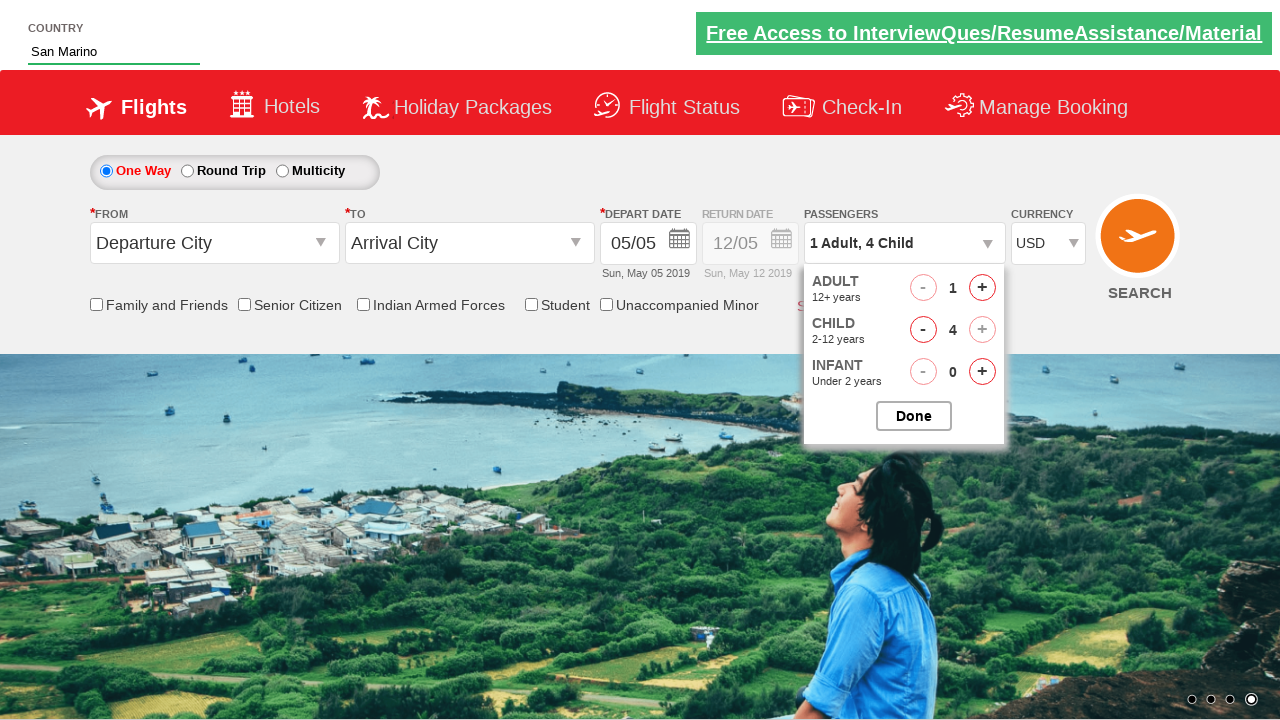

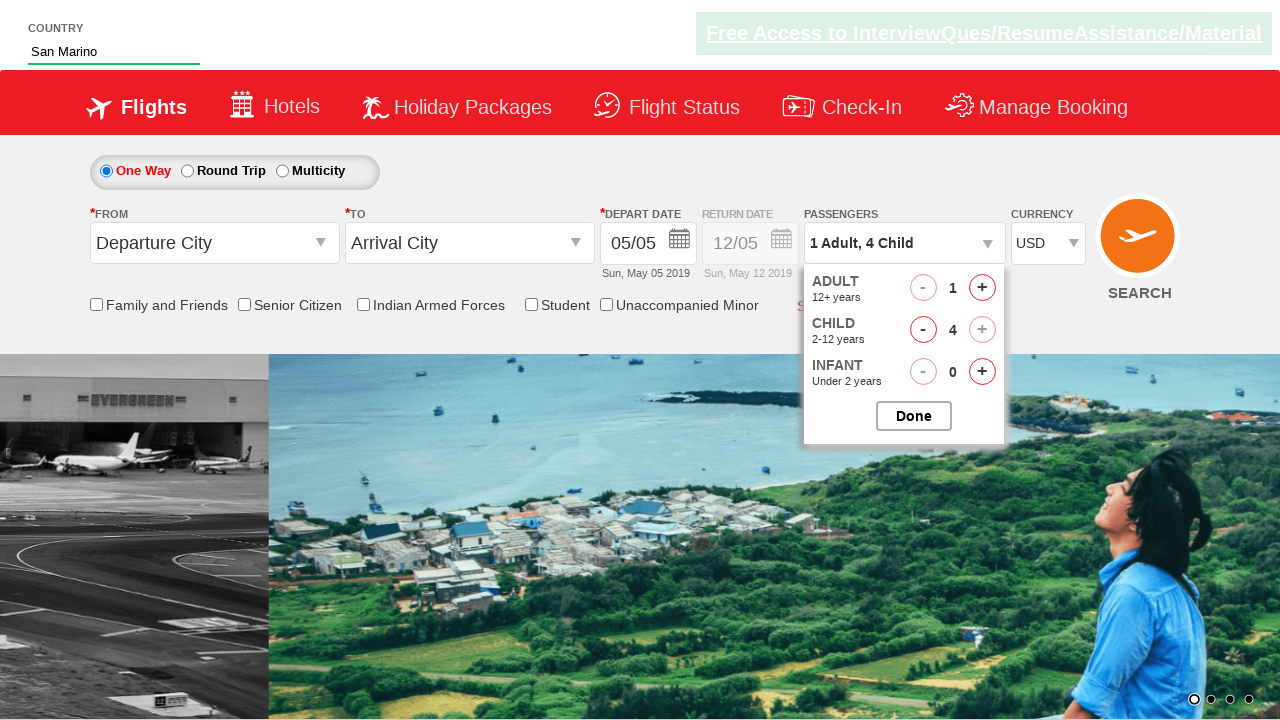